Tests AJIO's search and filter functionality by searching for bags, applying gender and category filters, and verifying the results display

Starting URL: https://www.ajio.com/

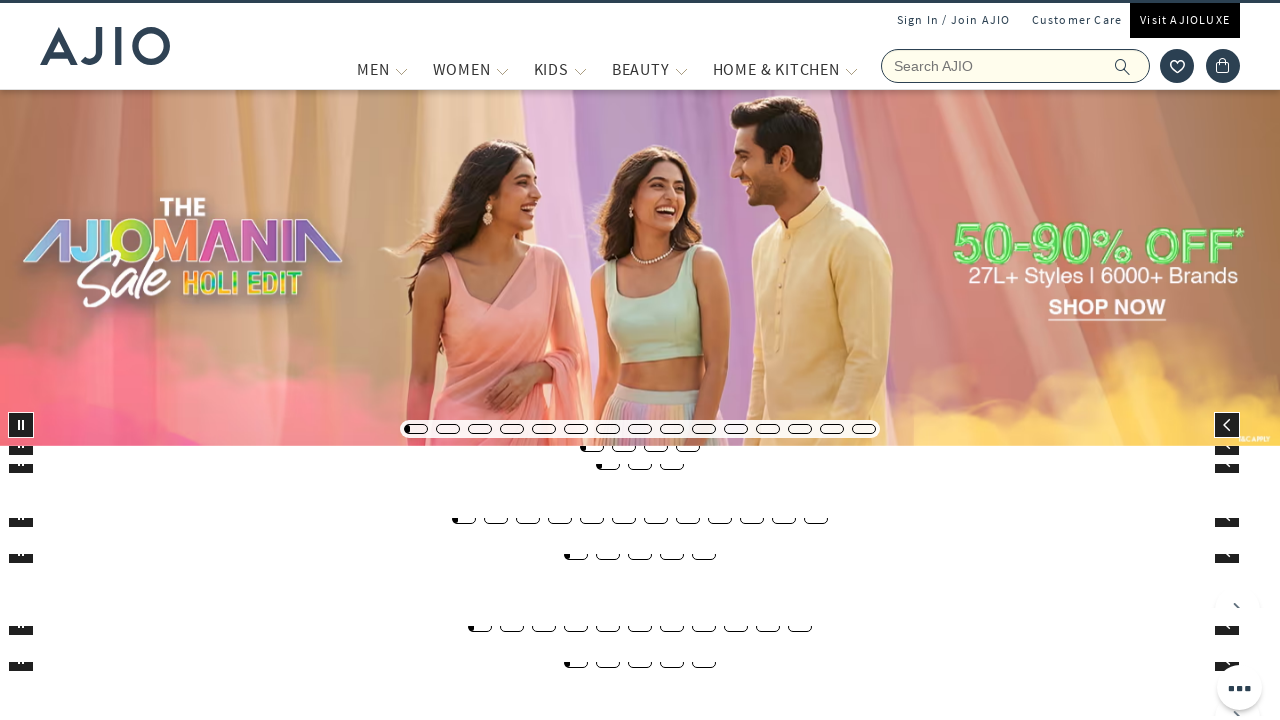

Filled search field with 'Bags' on input[name='searchVal']
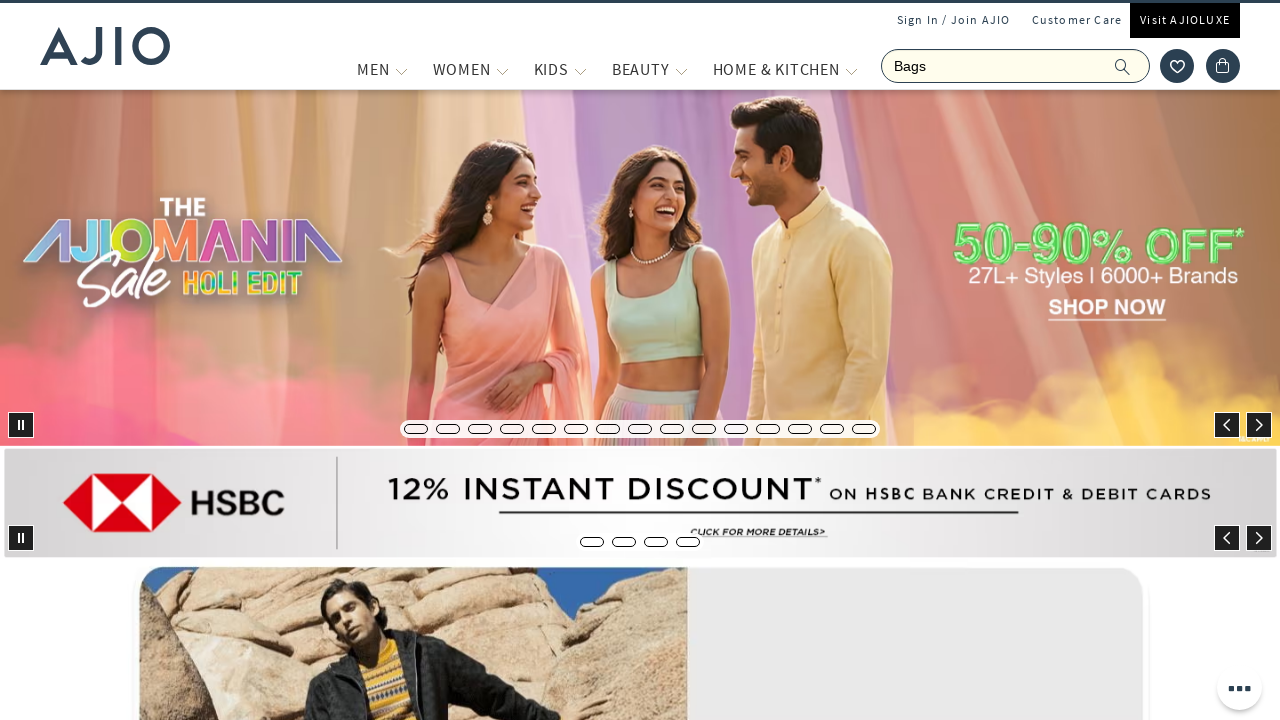

Clicked search button to search for bags at (1133, 66) on .rilrtl-button
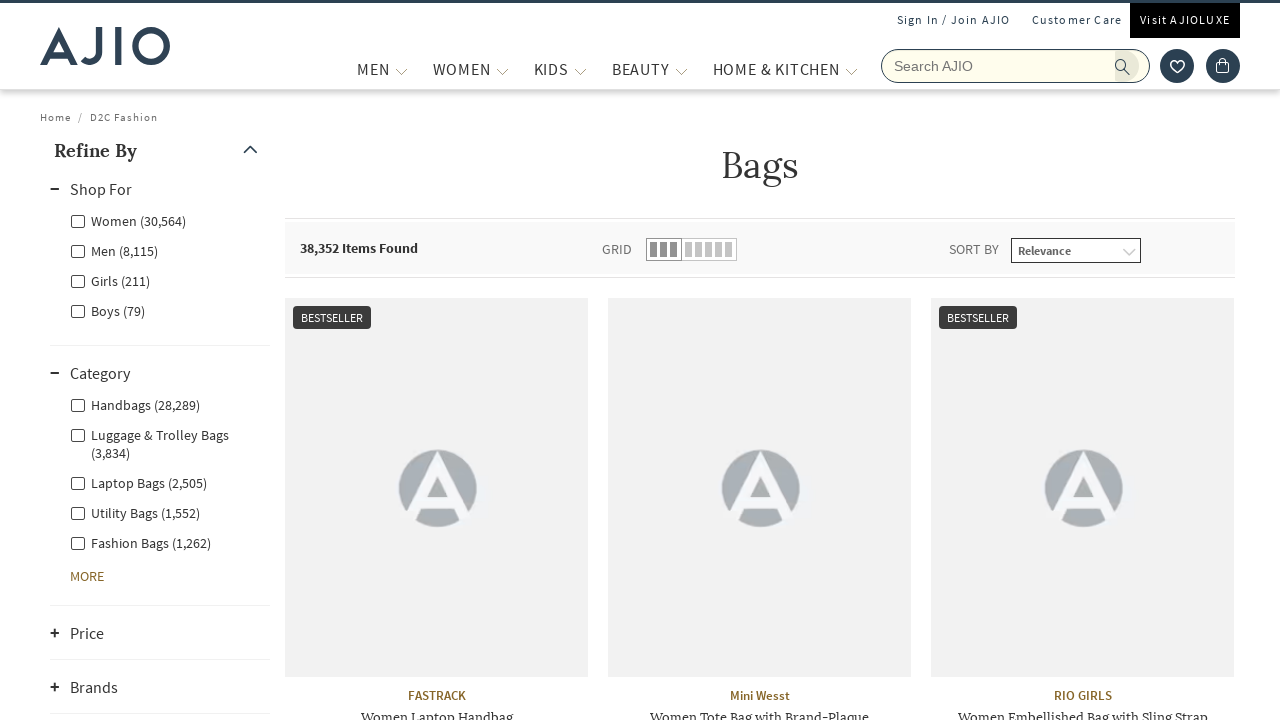

Applied Men gender filter at (114, 250) on xpath=//label[@for='Men']
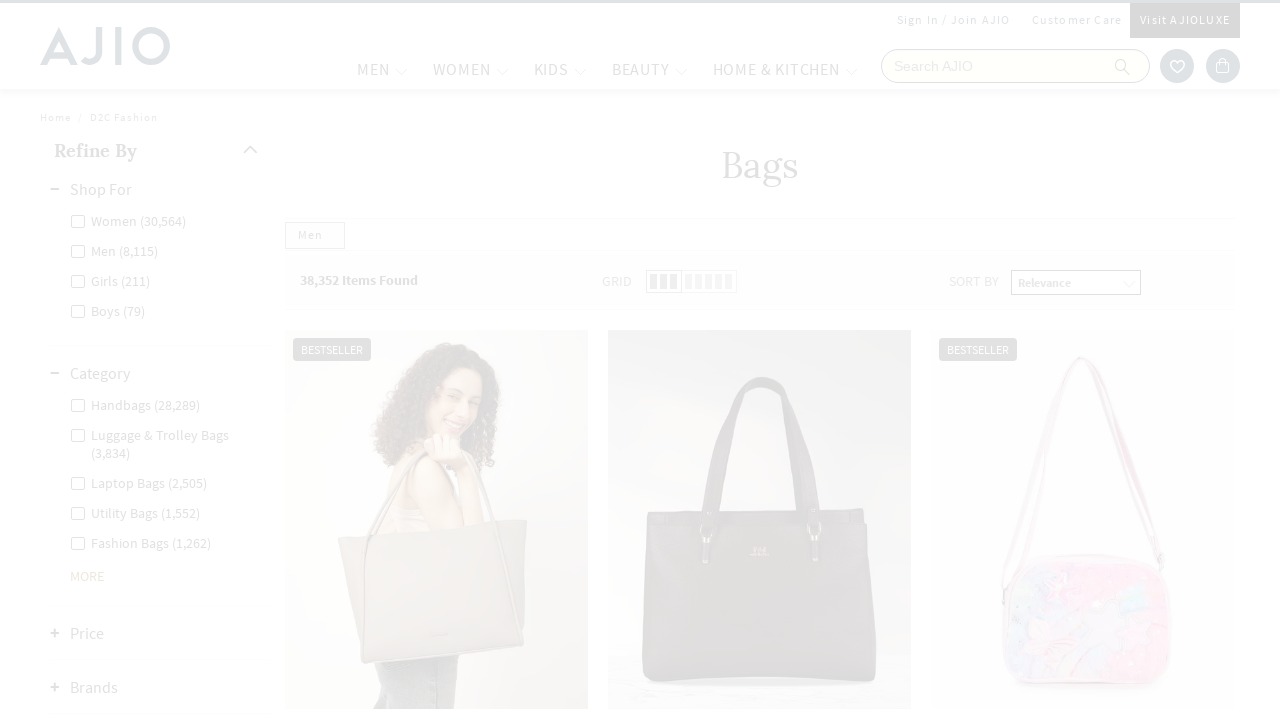

Reloaded the page
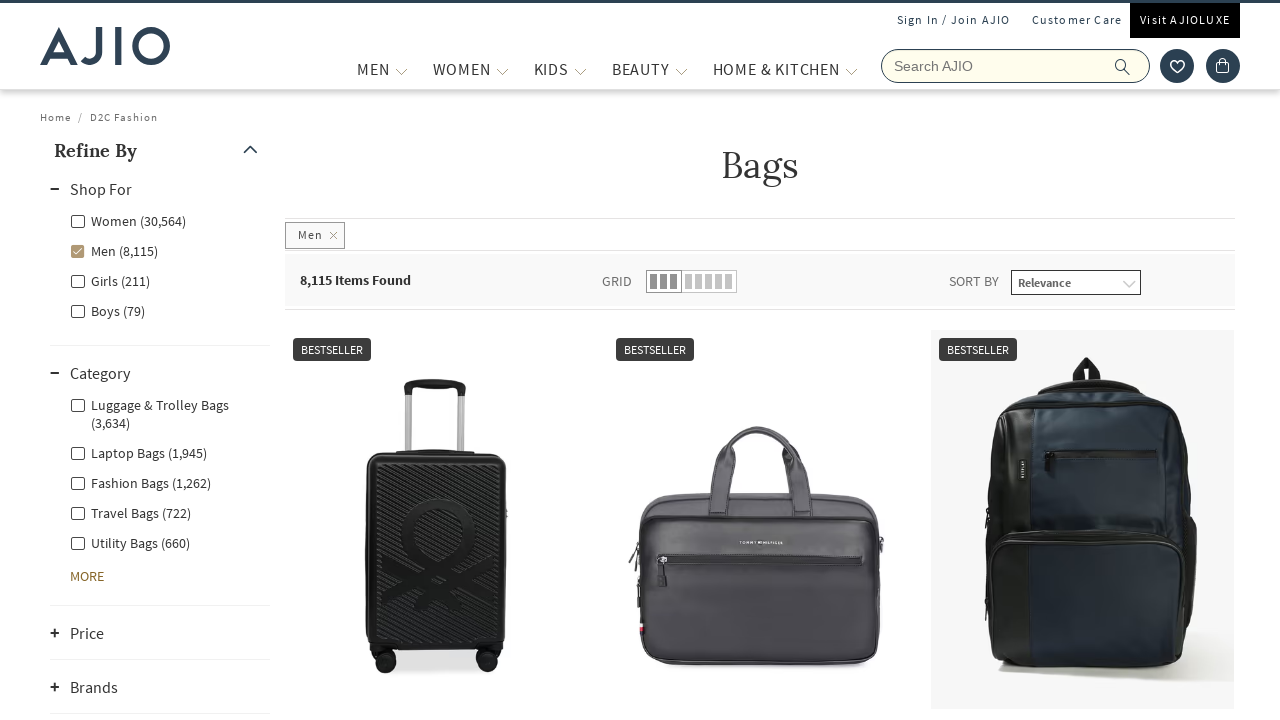

Applied Fashion Bags category filter at (140, 482) on xpath=//label[contains(text(),'Fashion Bags')]
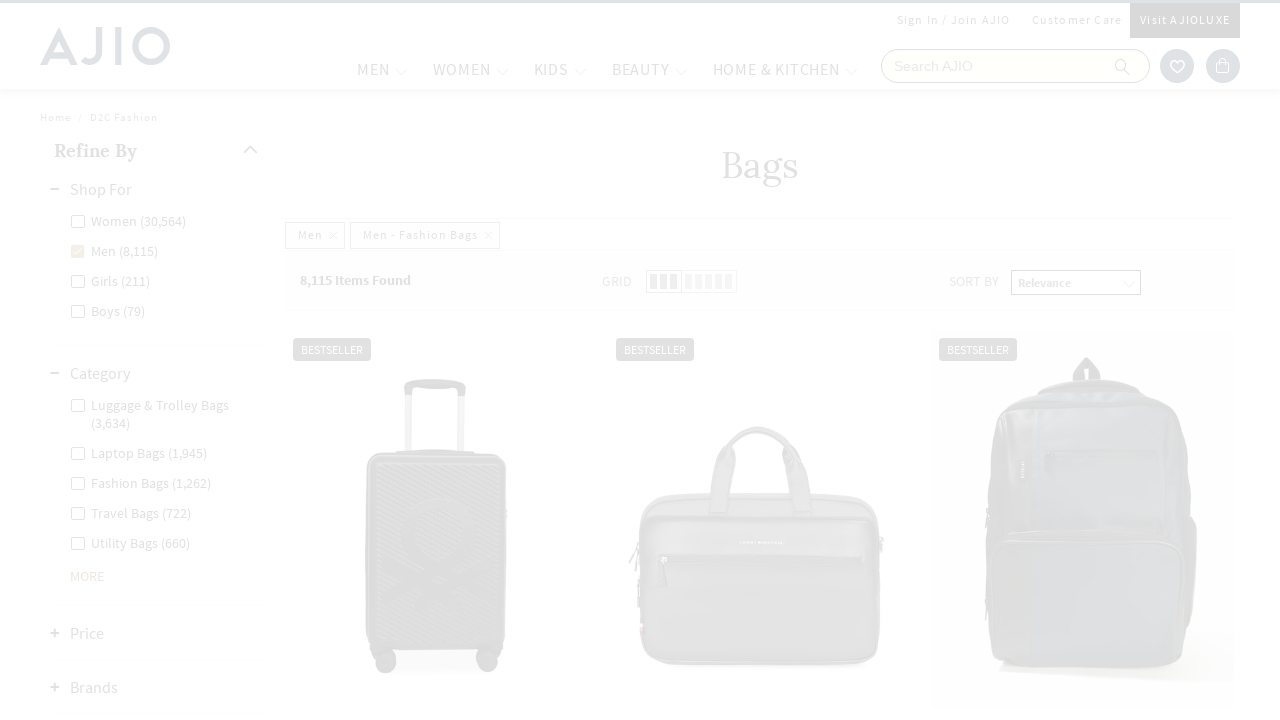

Items count element loaded
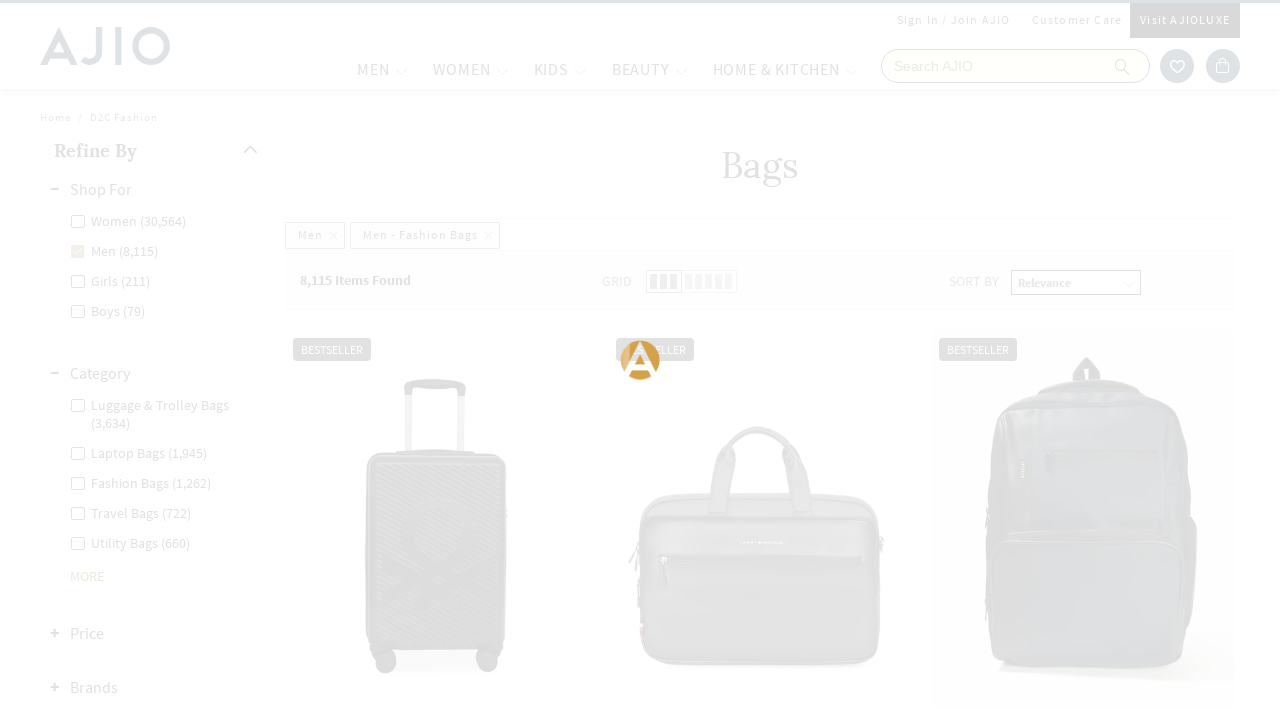

Brand elements loaded
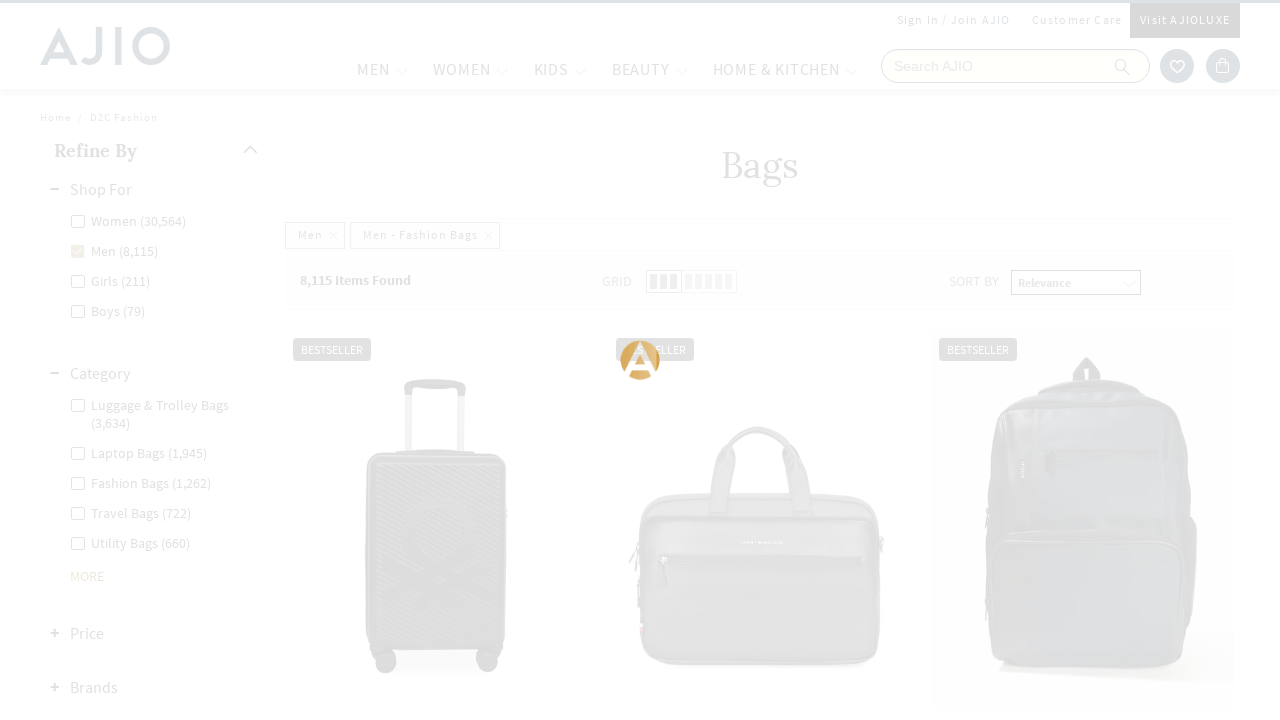

Verified items count is visible
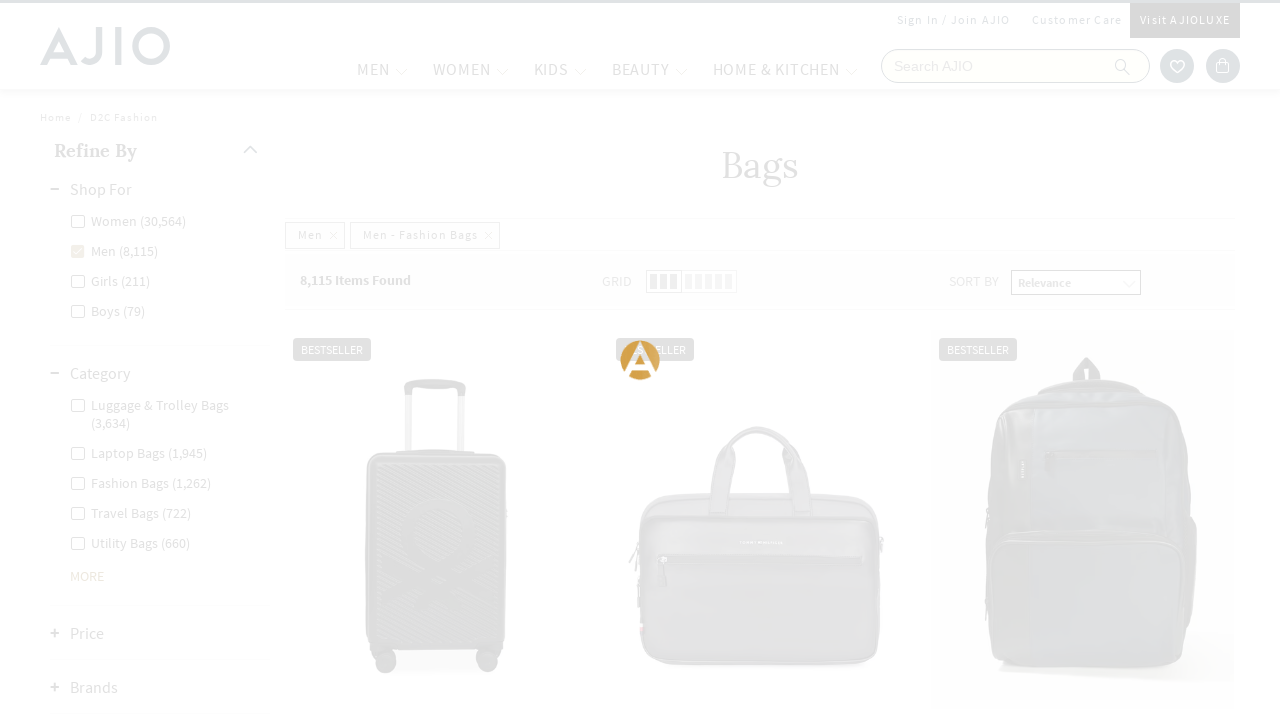

Retrieved 45 brand elements from results
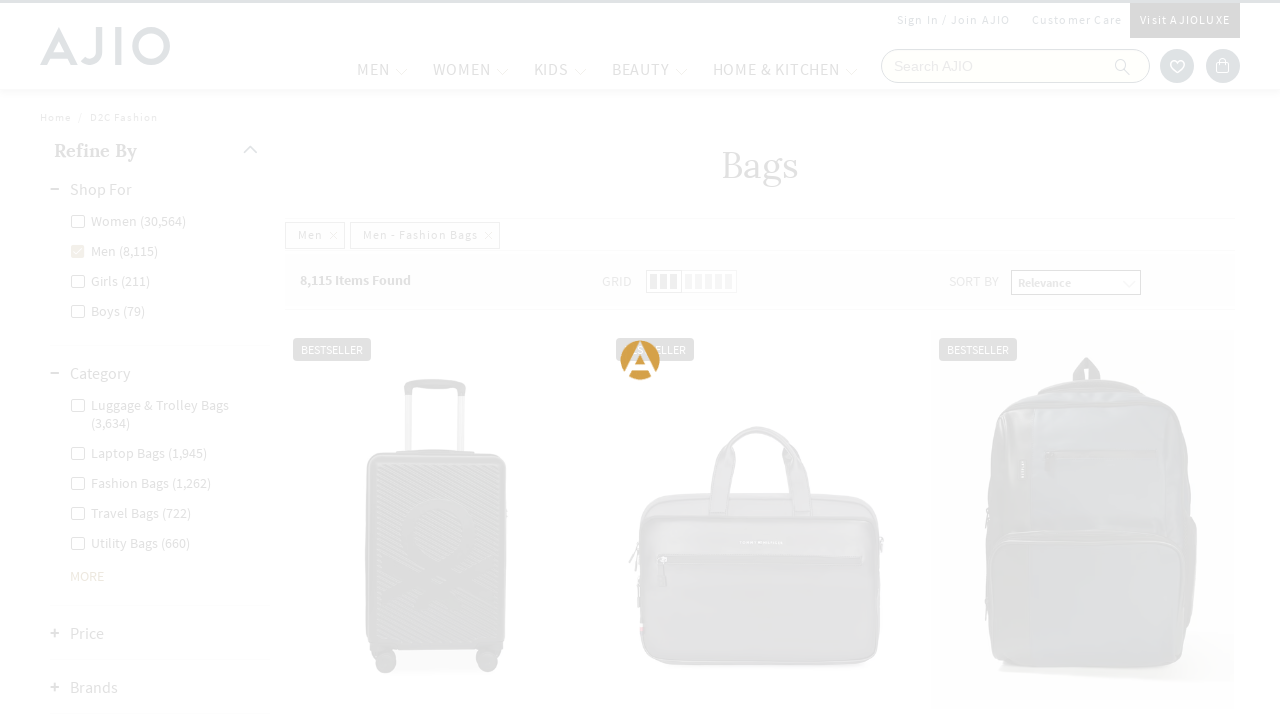

Verified that brands list contains items
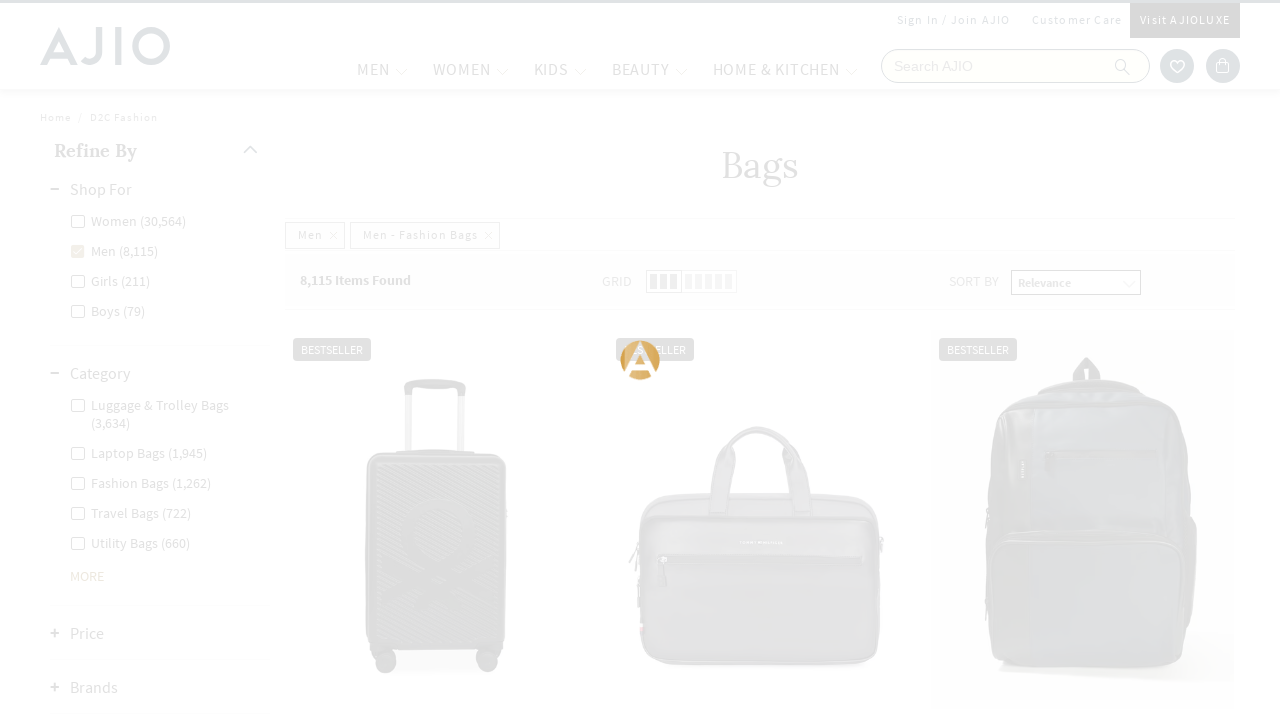

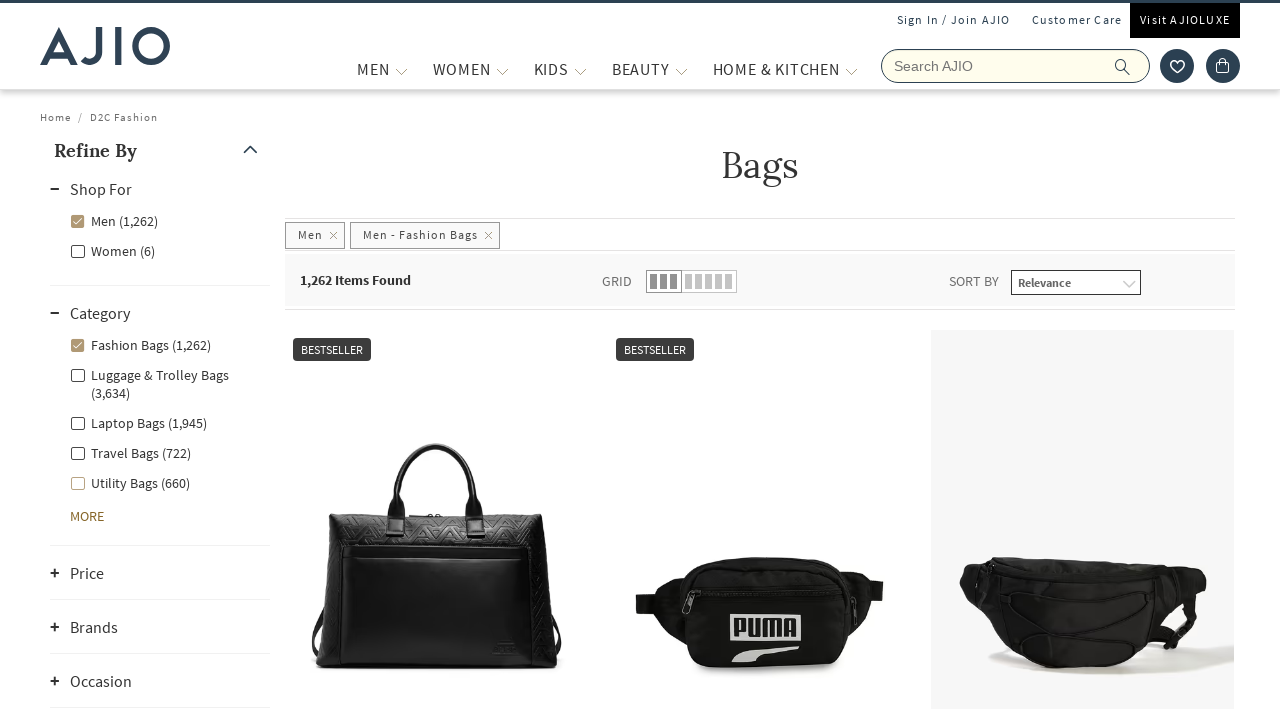